Checks the Cricket checkbox option in a registration form

Starting URL: http://demo.automationtesting.in/Register.html

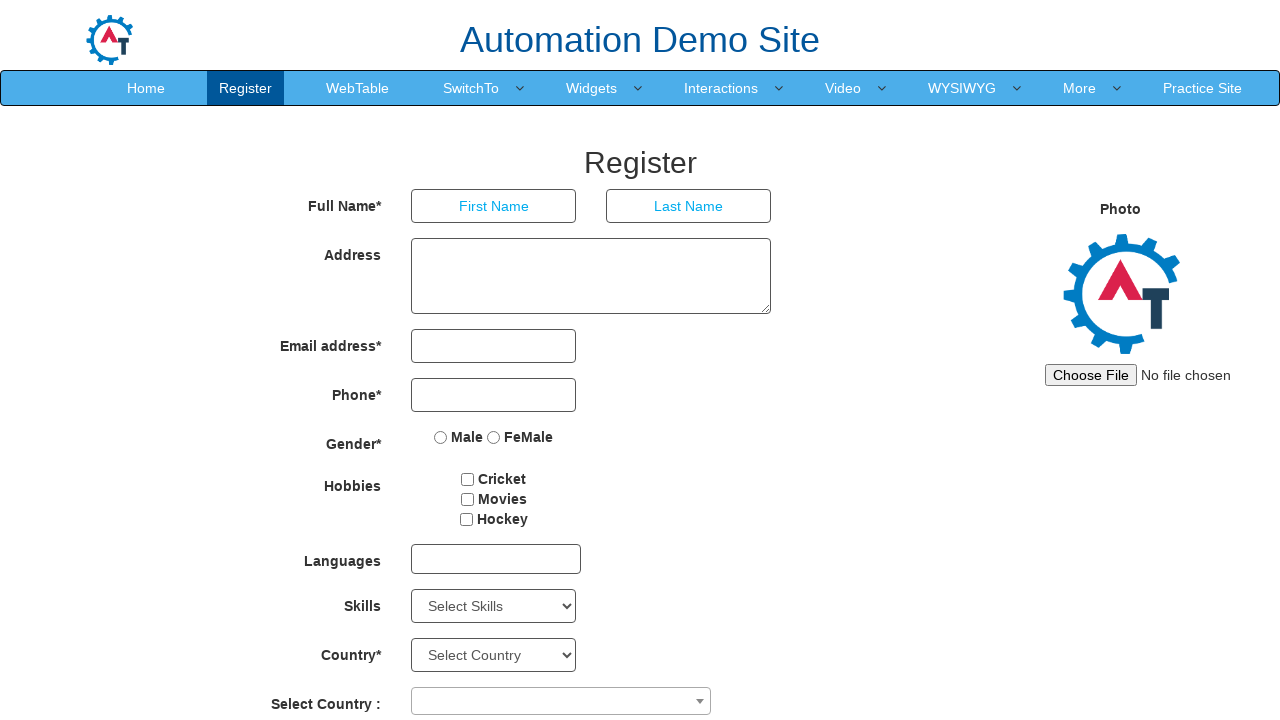

Navigated to registration form page
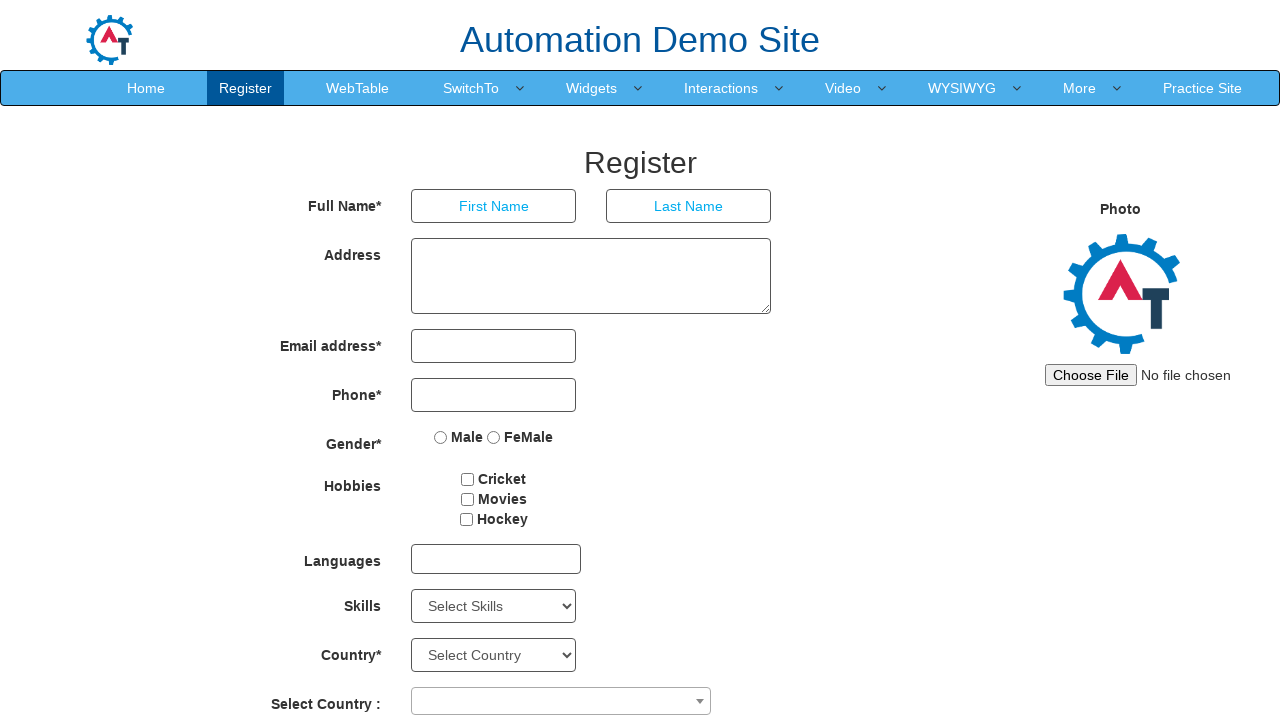

Clicked on Cricket checkbox option at (468, 479) on input[value='Cricket']
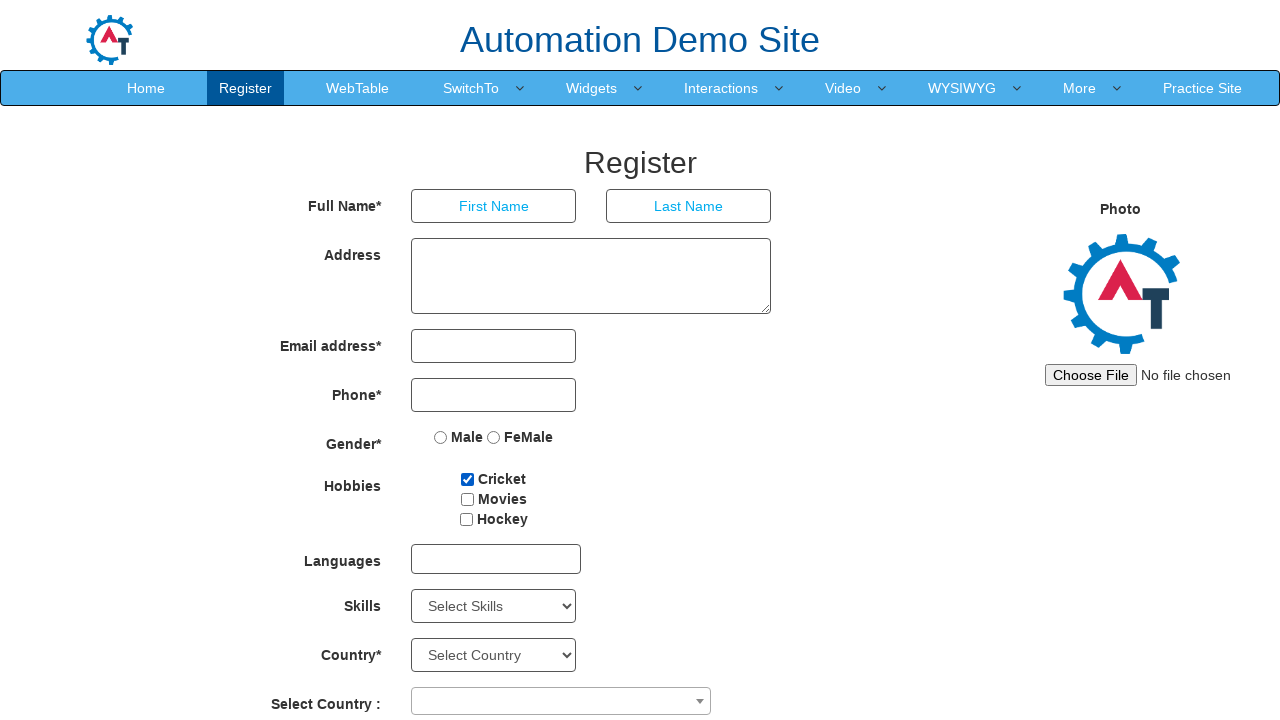

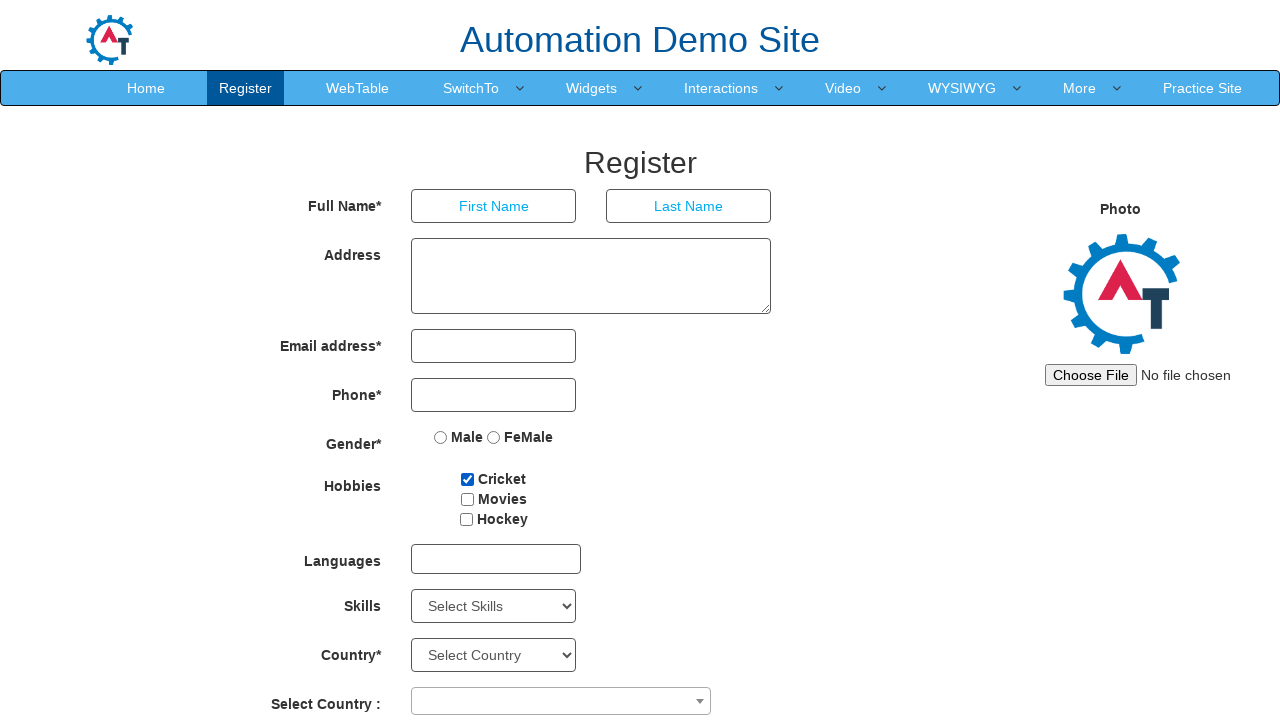